Tests file download functionality by clicking a download link

Starting URL: https://www.selenium.dev/selenium/web/downloads/download.html

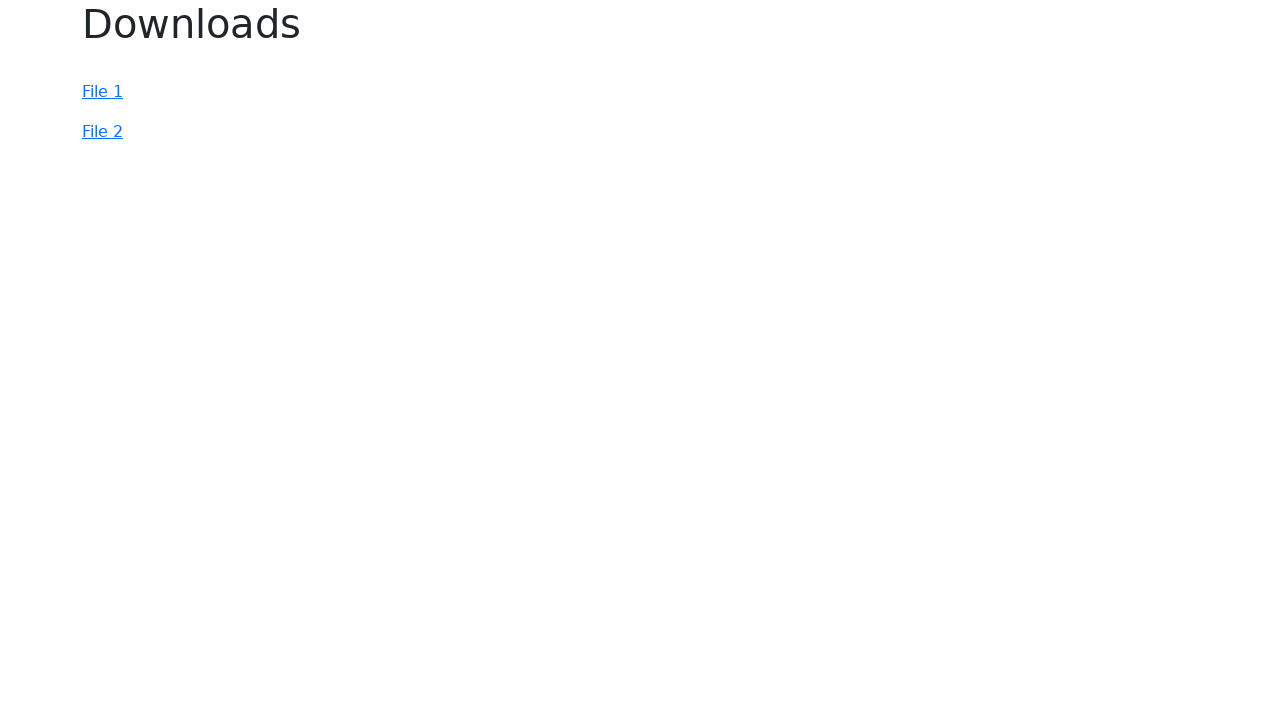

Clicked download link for file-2 at (102, 132) on #file-2
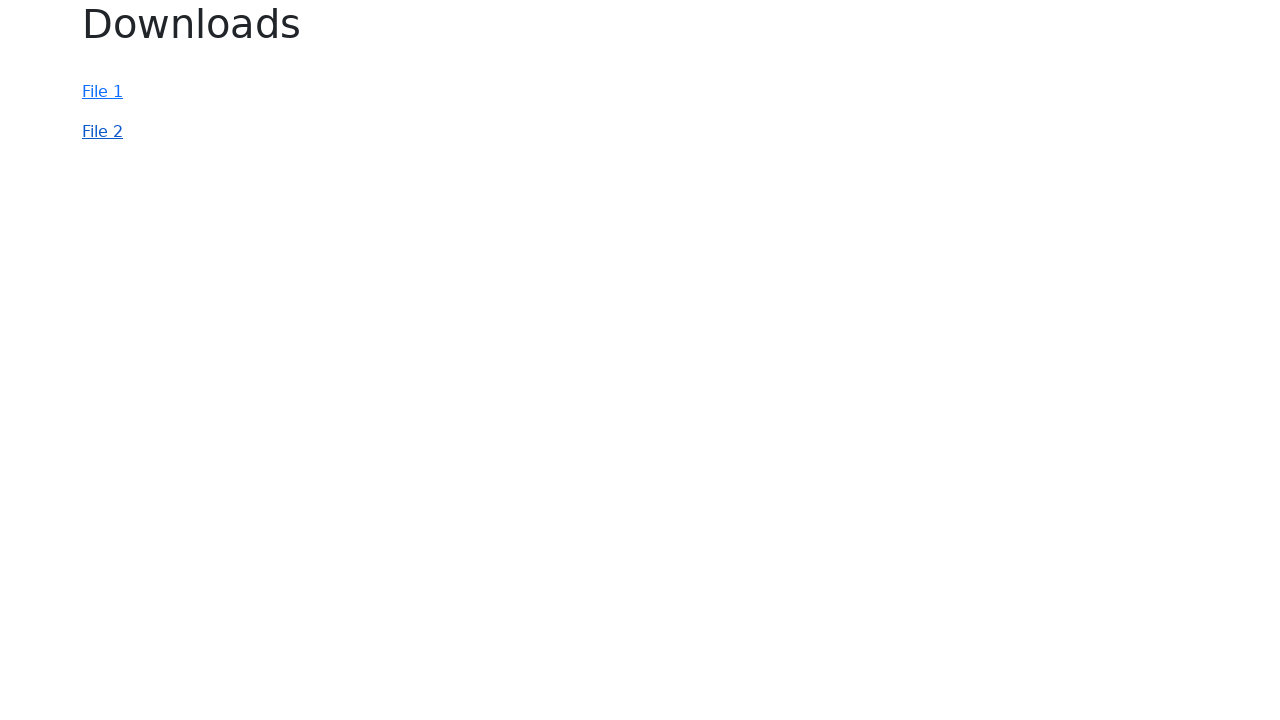

Waited 2000ms for download to initiate
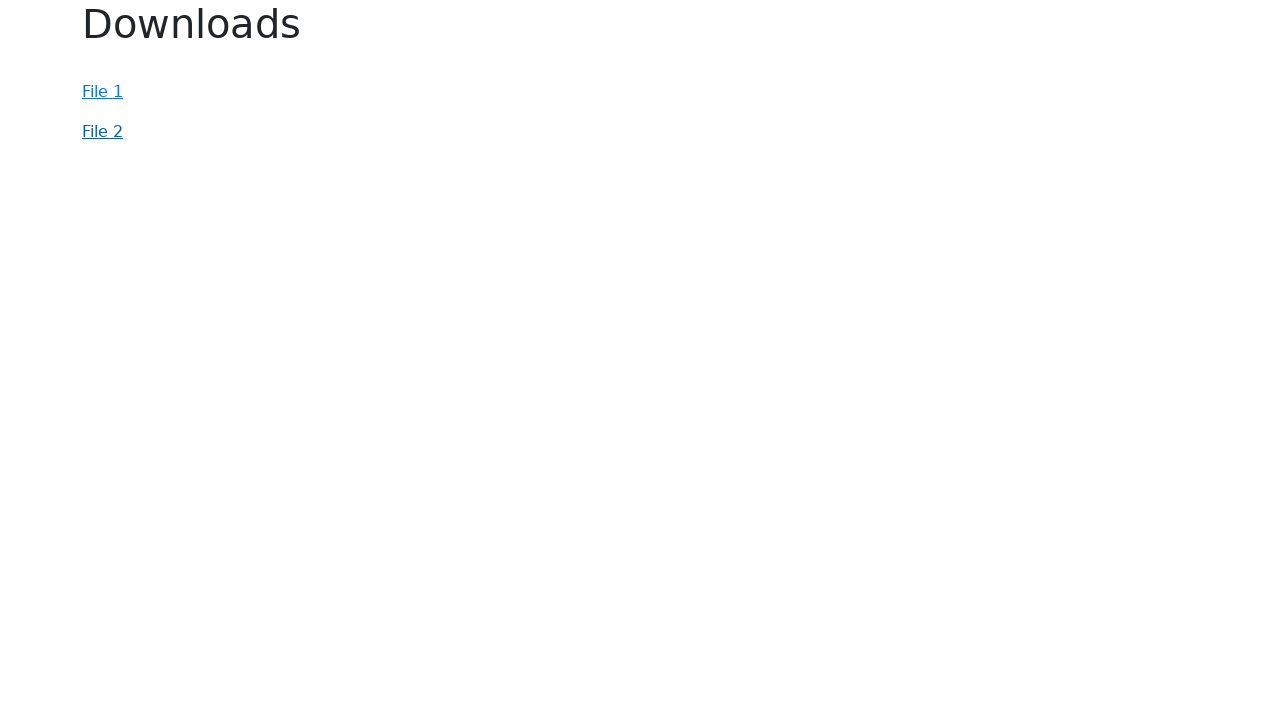

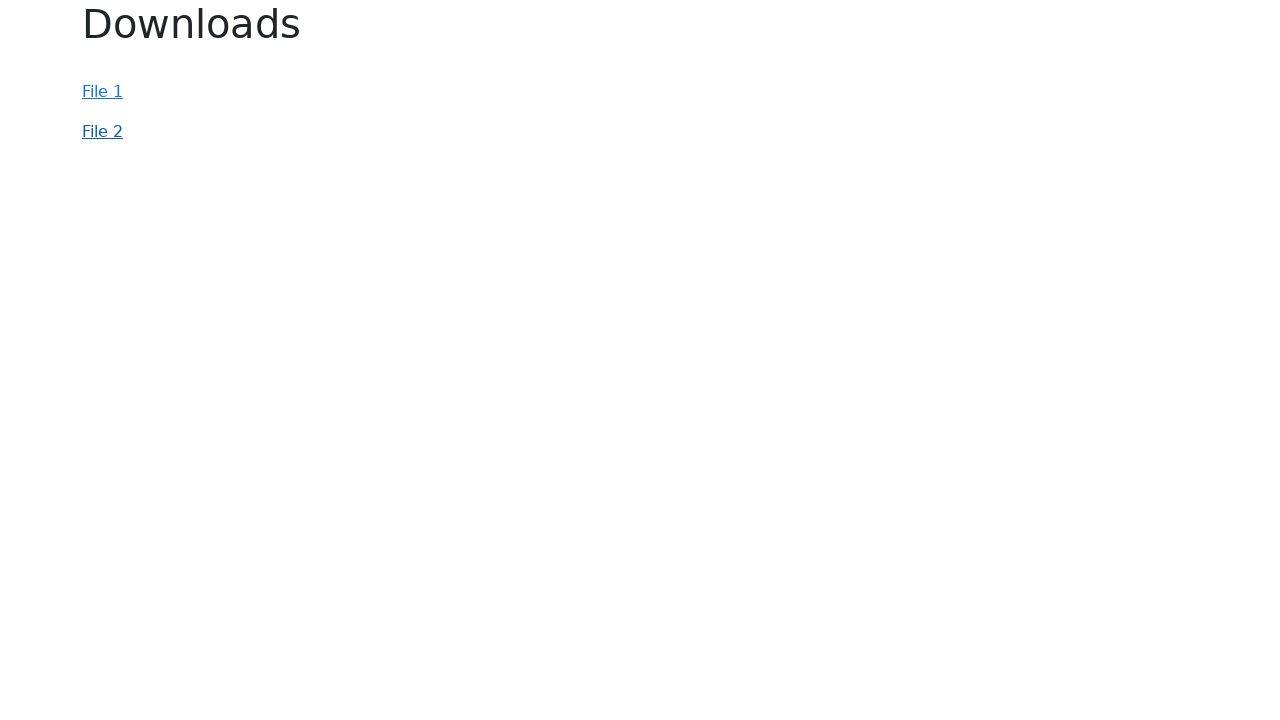